Tests a sign-up form by filling in first name, last name, and email fields, then submitting the form

Starting URL: https://secure-retreat-92358.herokuapp.com/

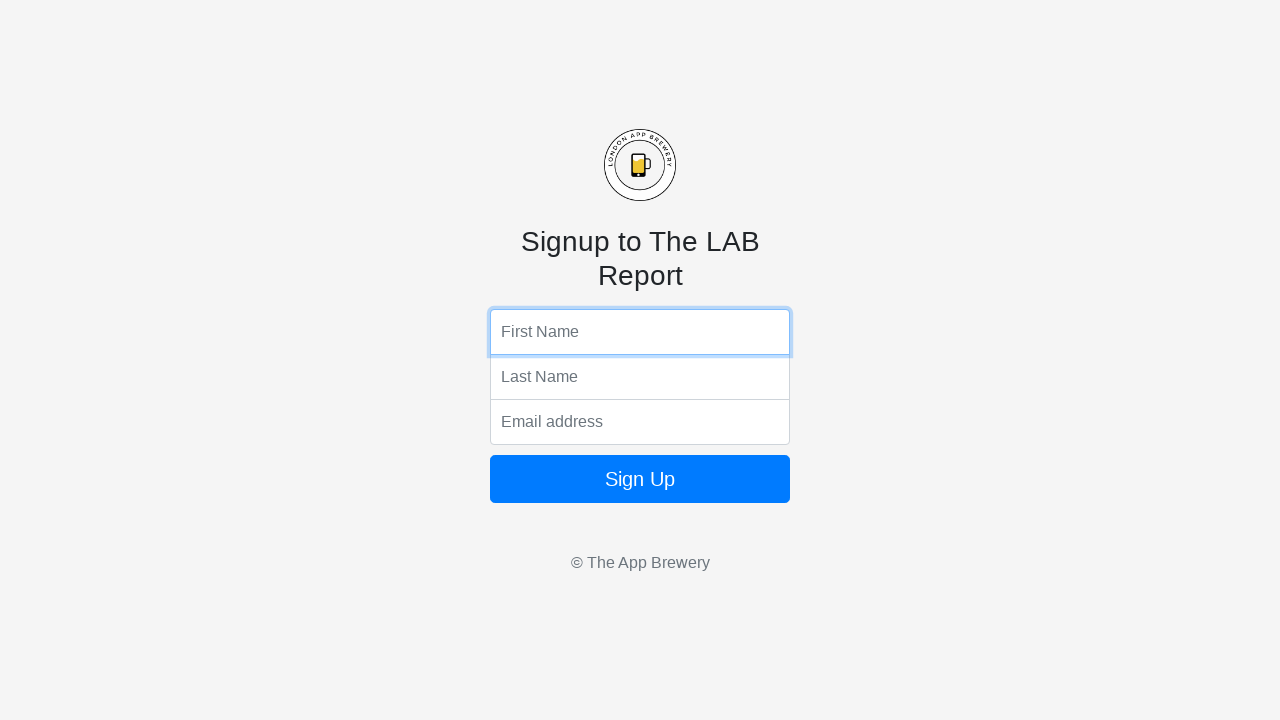

Filled first name field with 'Alice' on input[name='fName']
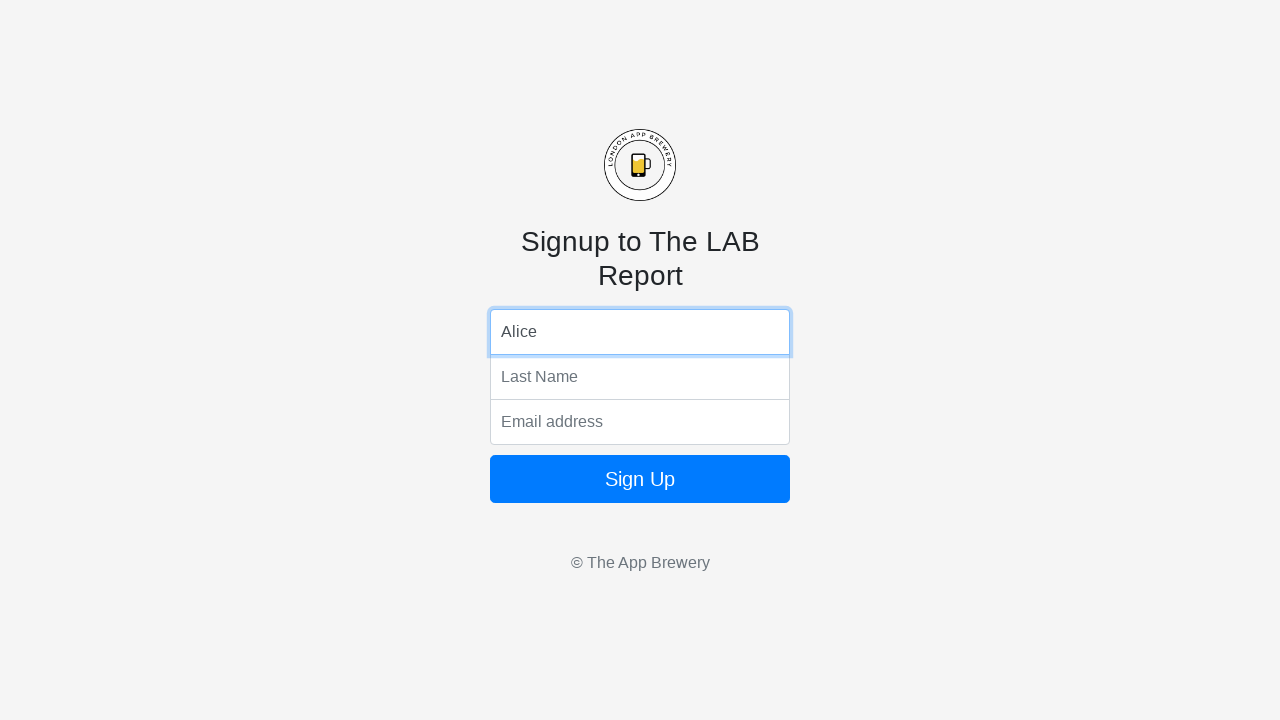

Filled last name field with 'Bredford' on input[name='lName']
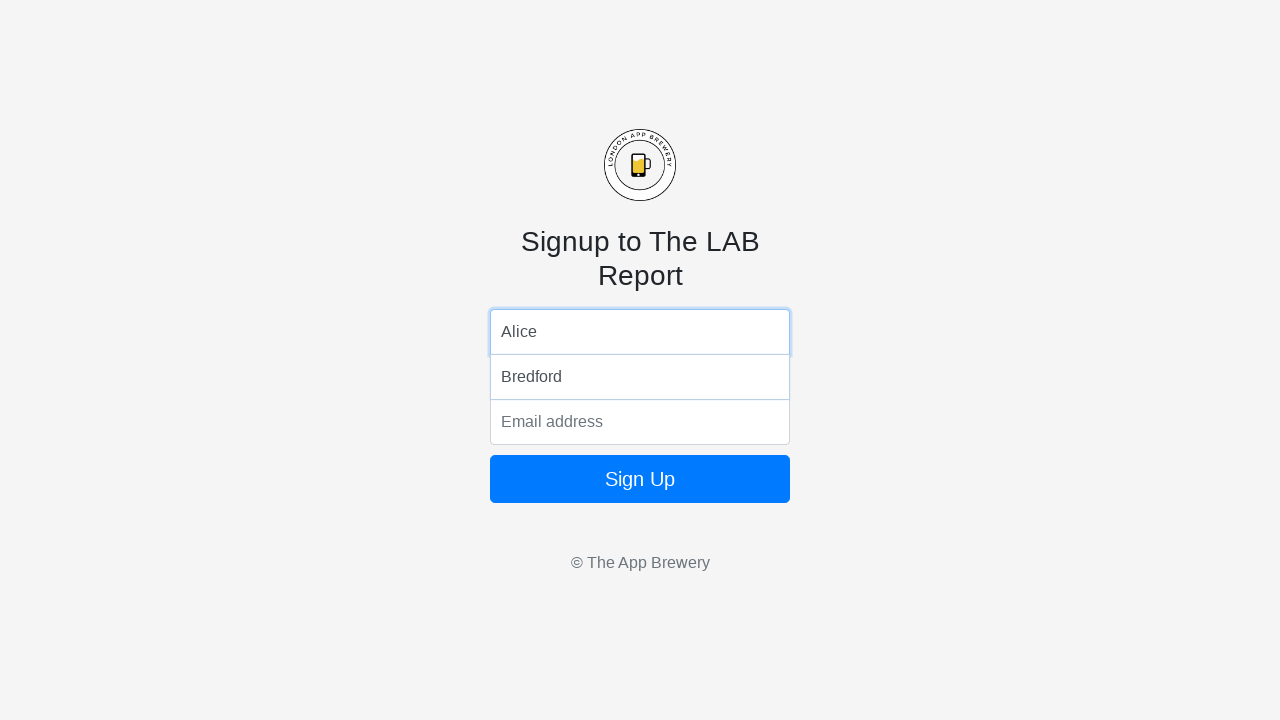

Filled email field with 'alice@example.com' on input[name='email']
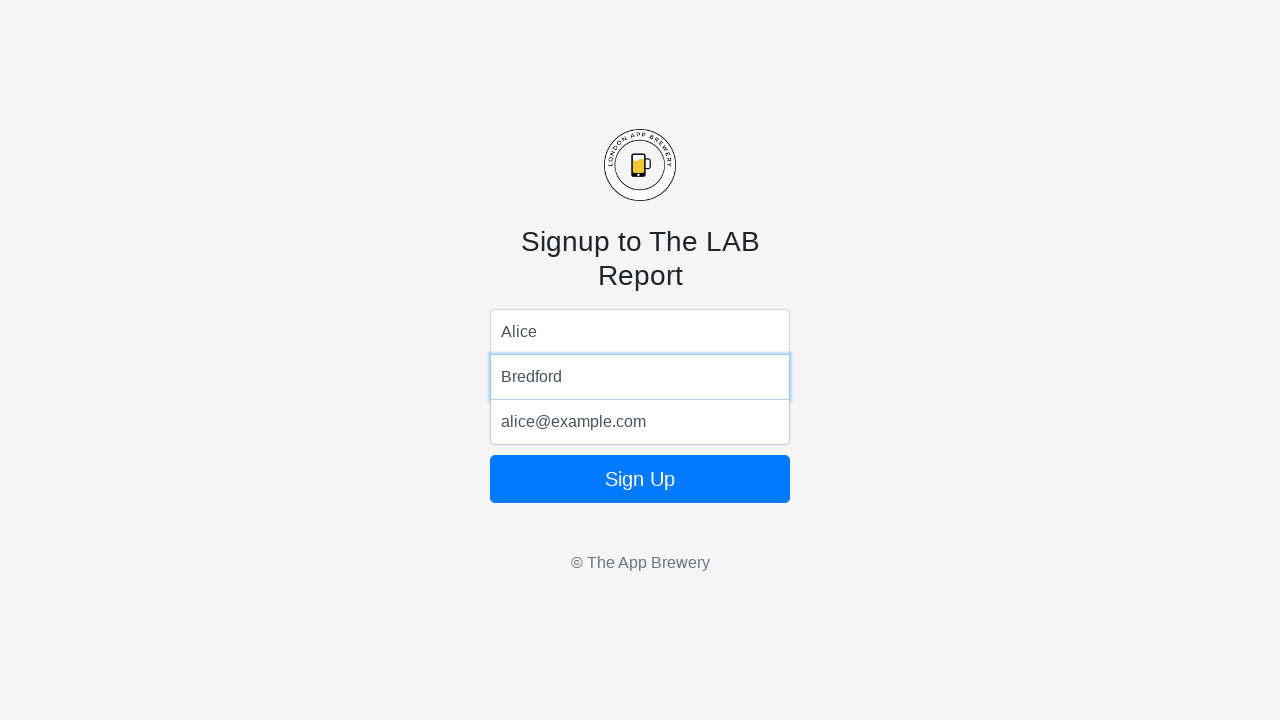

Clicked sign up button to submit form at (640, 479) on form.form-signin button
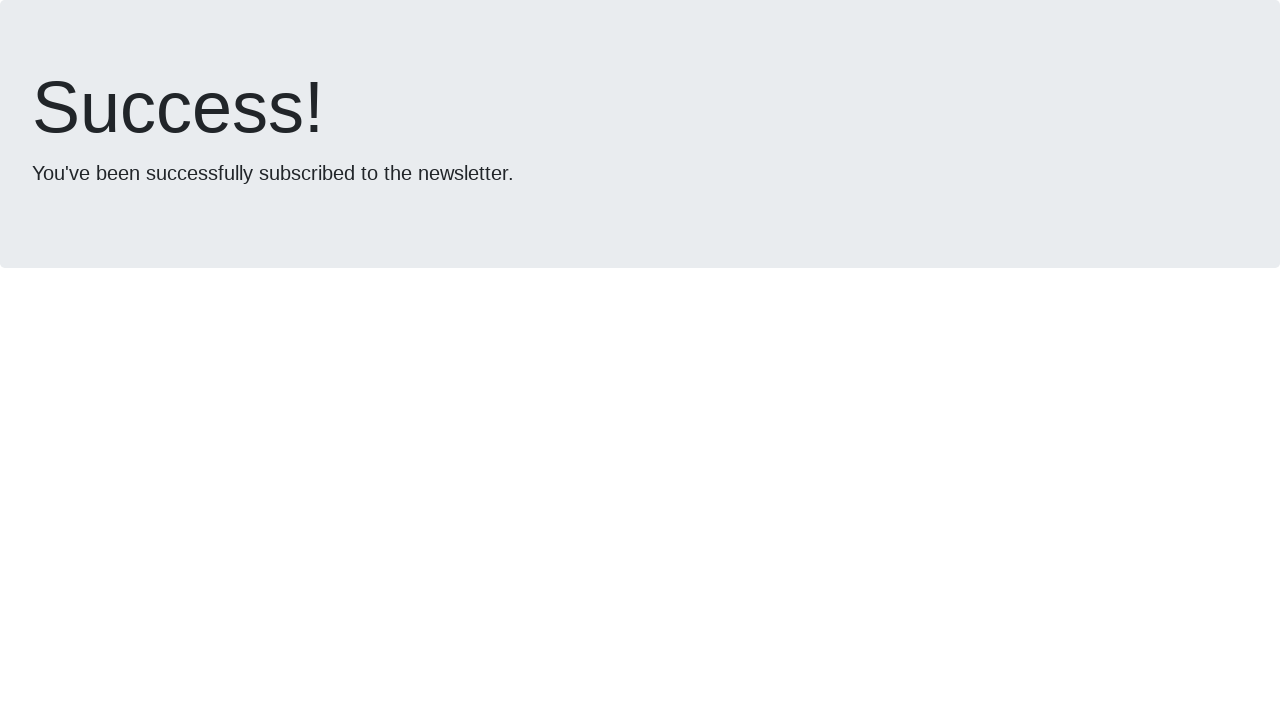

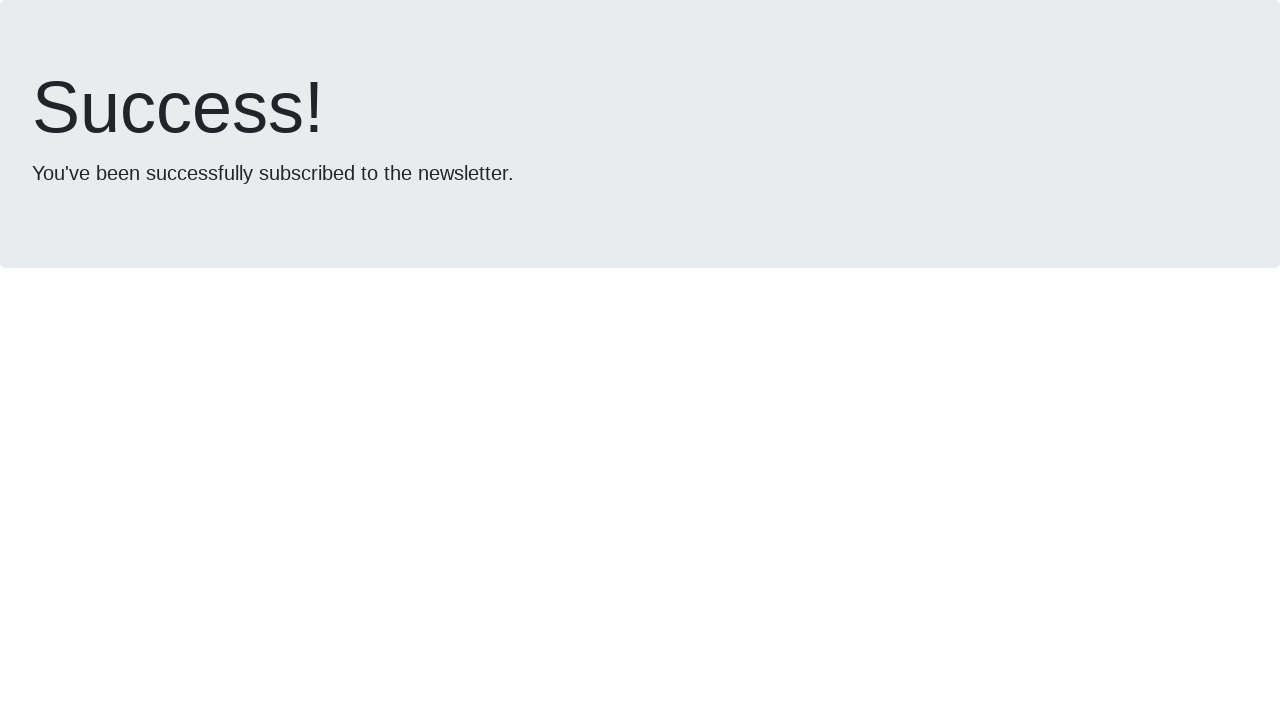